Tests username validation on registration form by entering a valid username (4 characters) and verifying no validation error appears

Starting URL: https://qa-complexapp.onrender.com

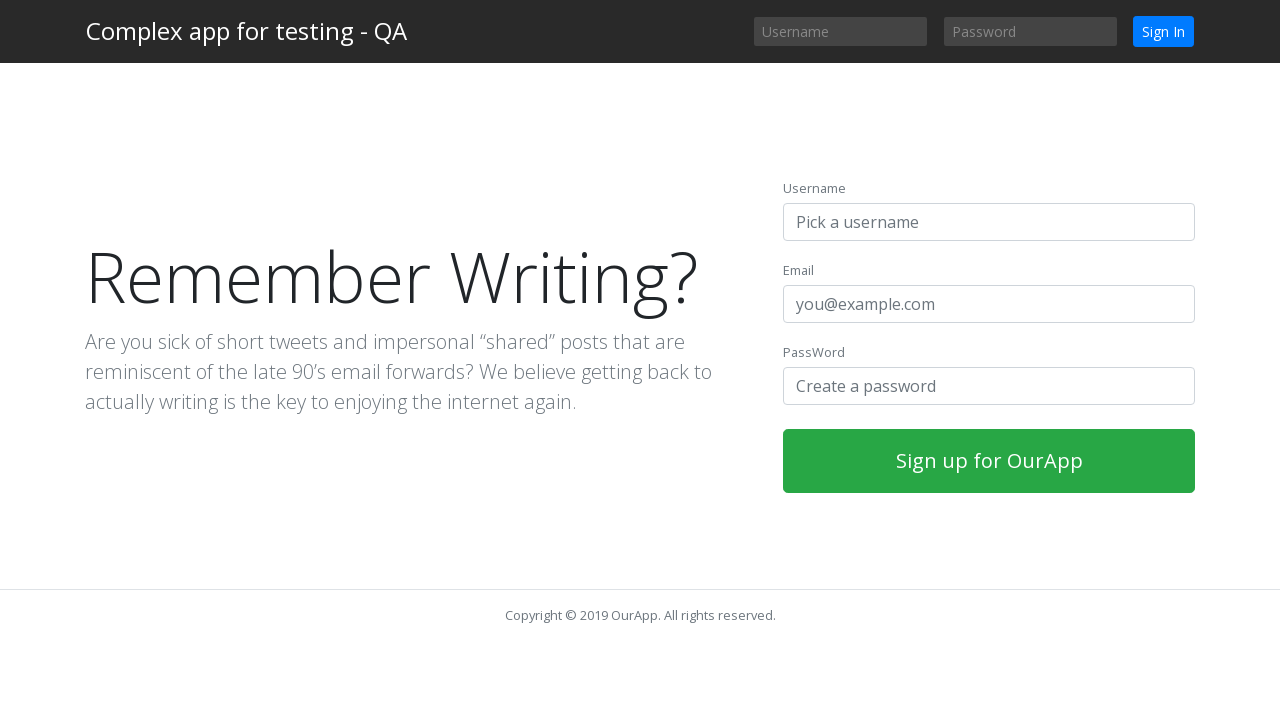

Located username input field
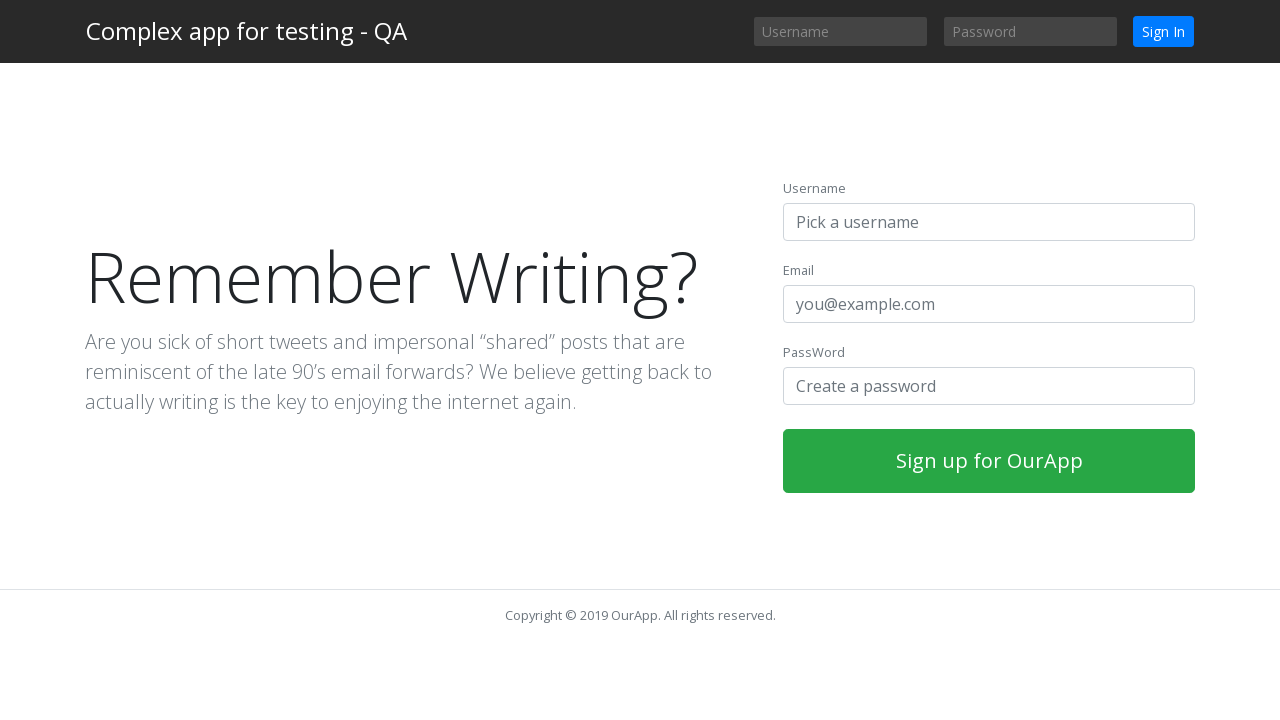

Cleared username input field on input#username-register
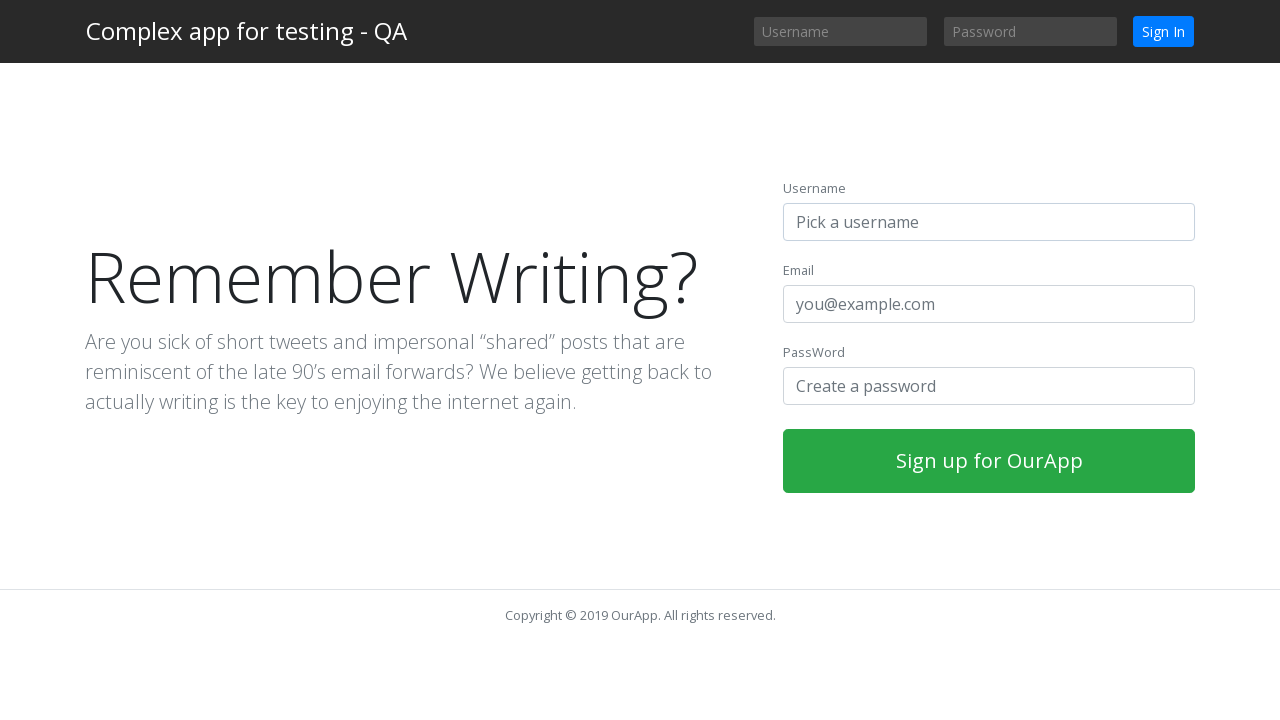

Filled username field with valid 4-character username 'm3x9' on input#username-register
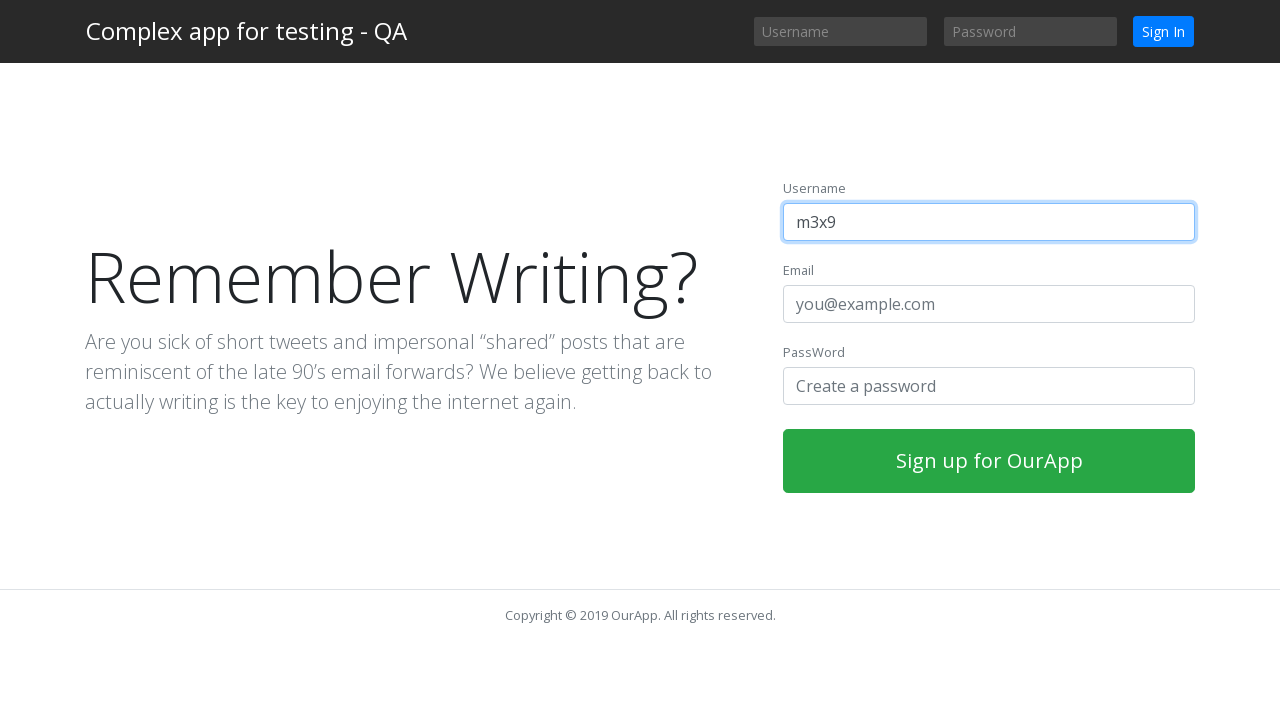

Waited 2000ms for validation to process
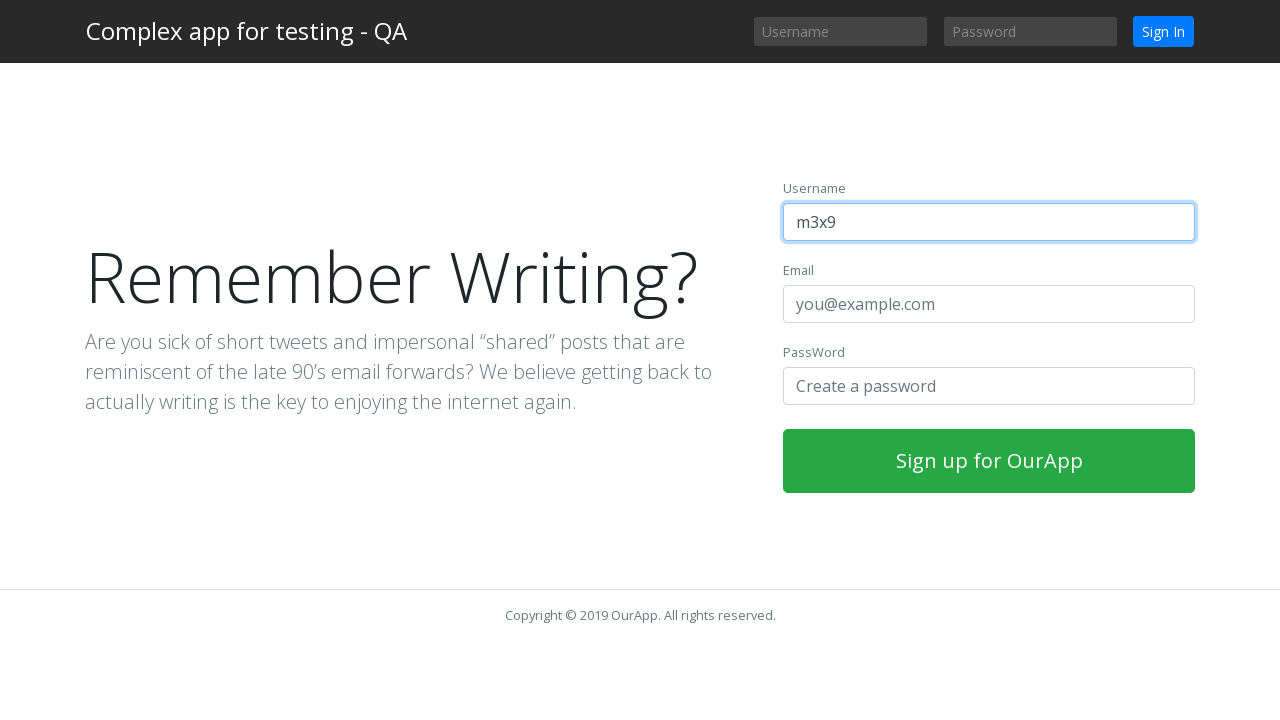

Verified that username validation error message is not visible
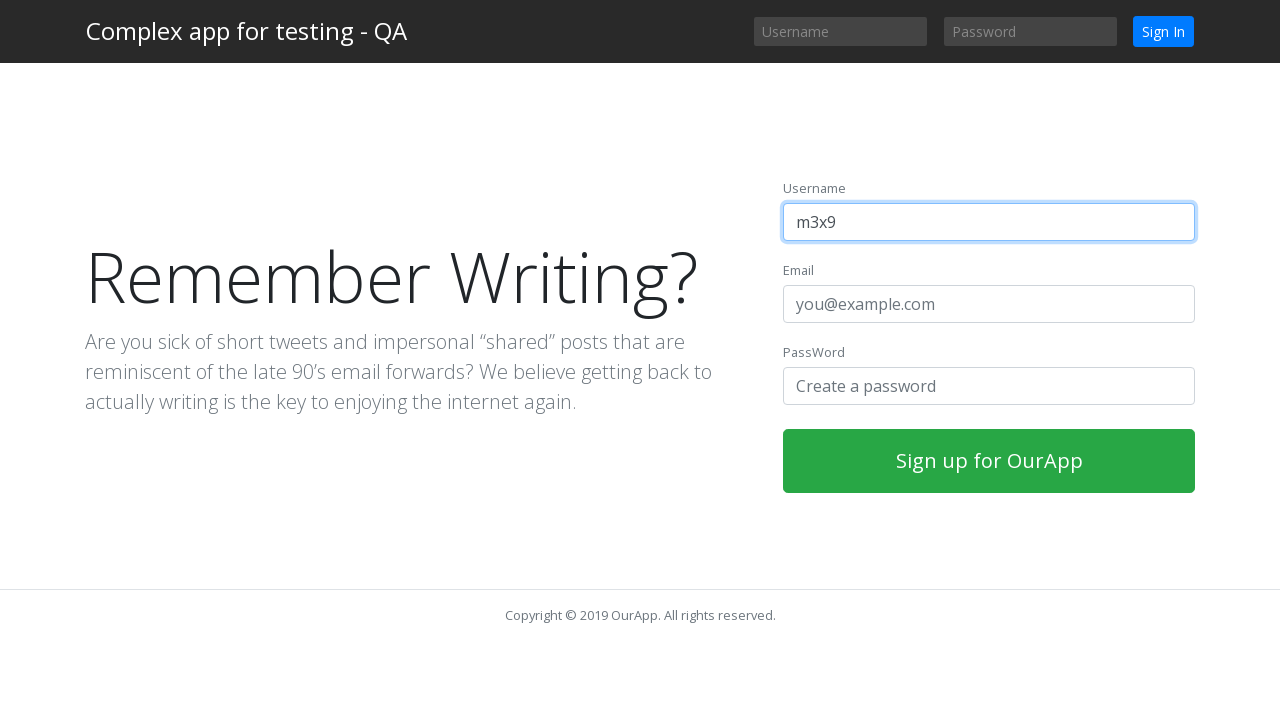

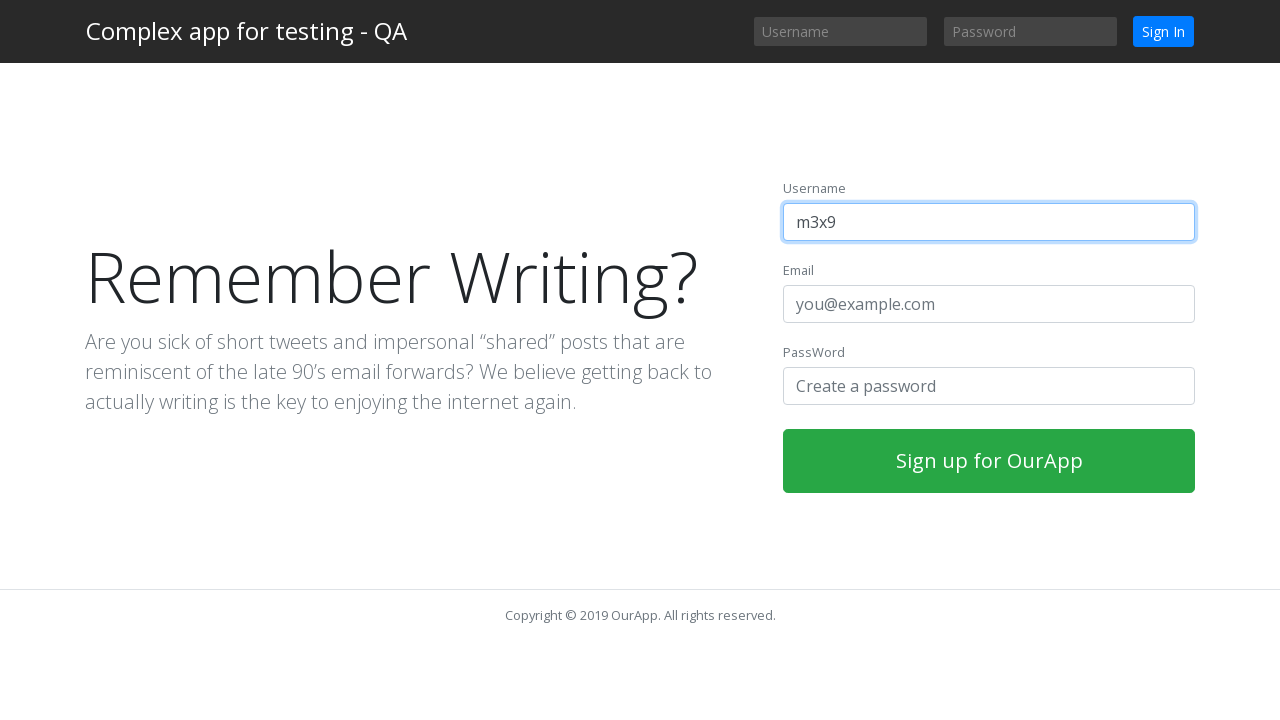